Tests keyboard input by sending various key presses including ALT, ESCAPE, DELETE, arrow keys, and text characters

Starting URL: http://the-internet.herokuapp.com/key_presses

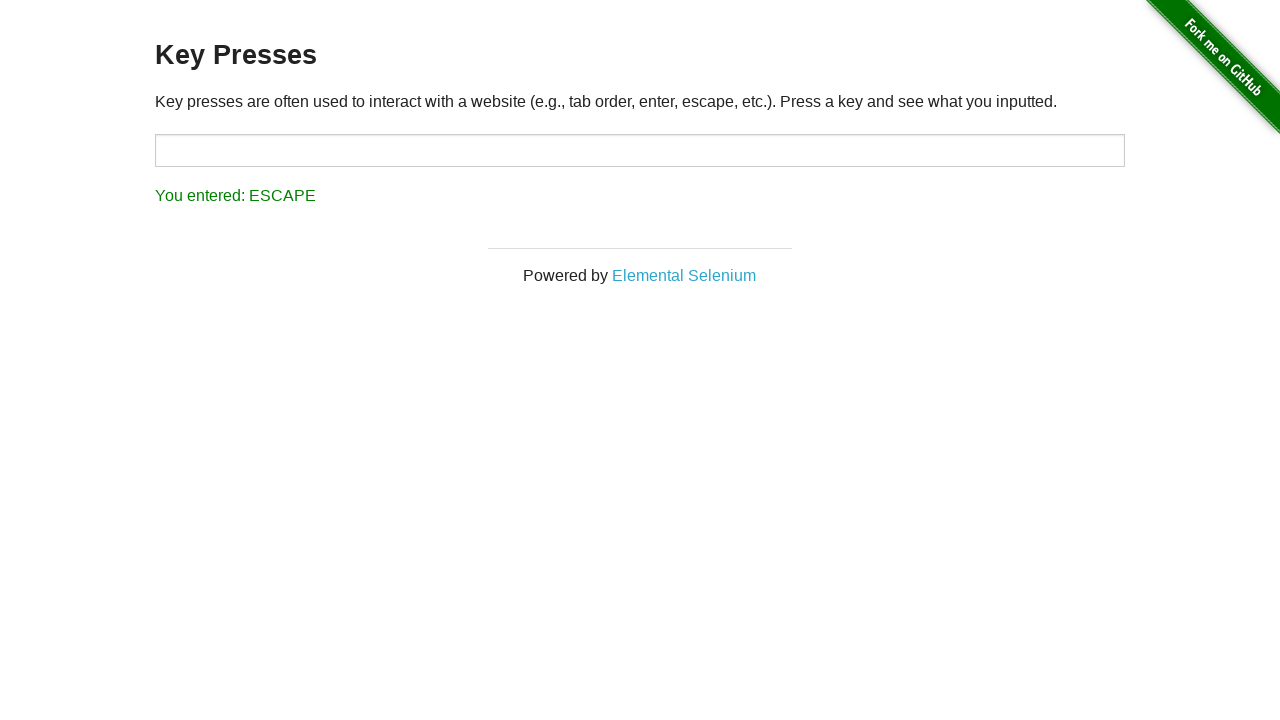

Target element loaded on key_presses page
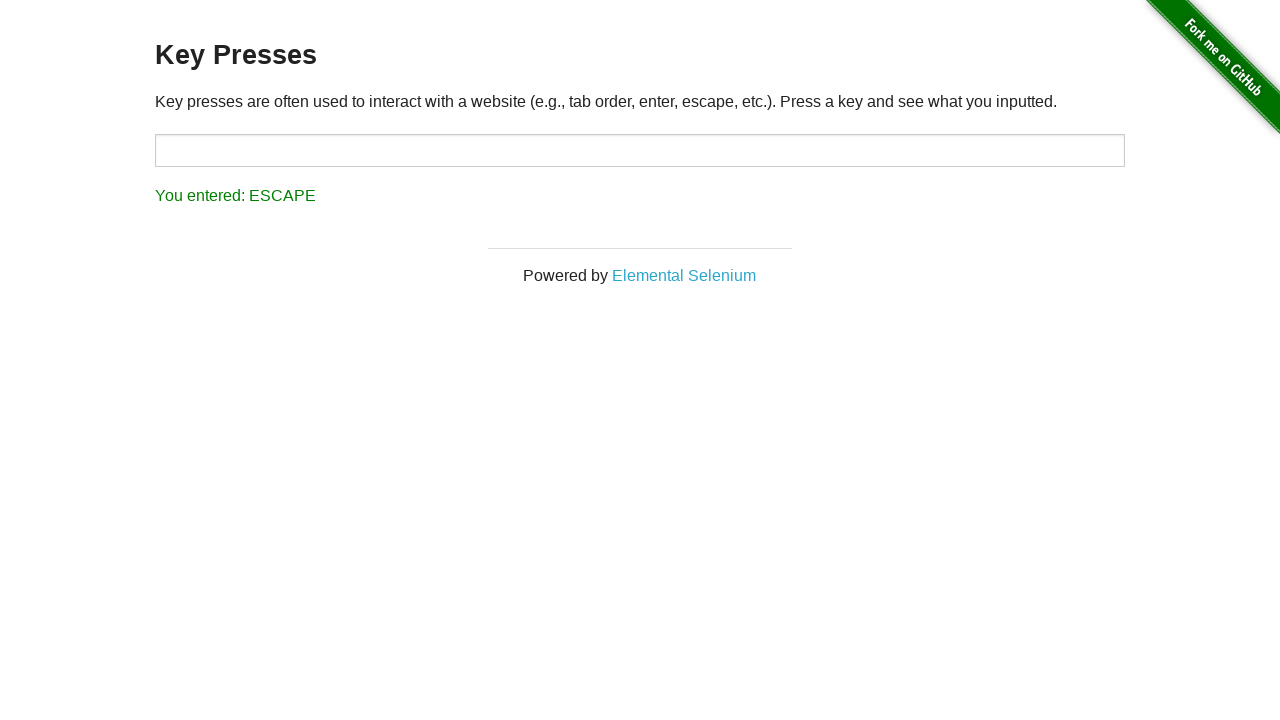

Pressed Alt key
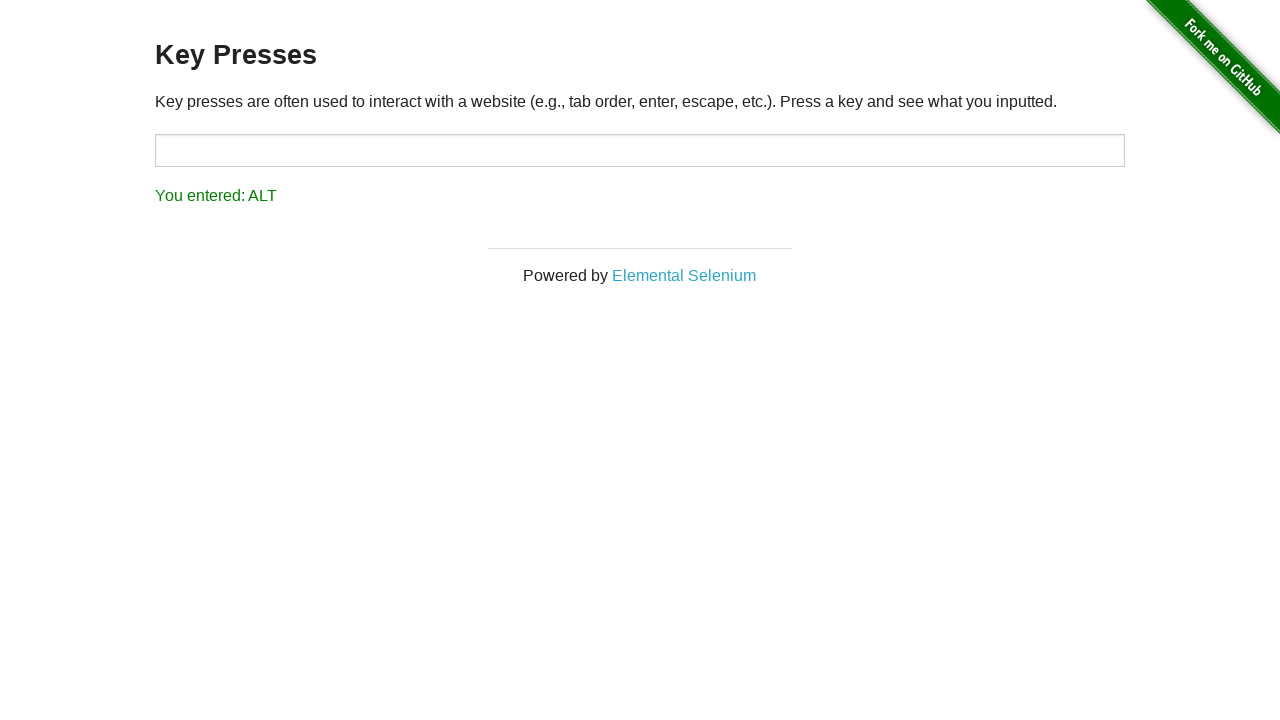

Pressed Escape key
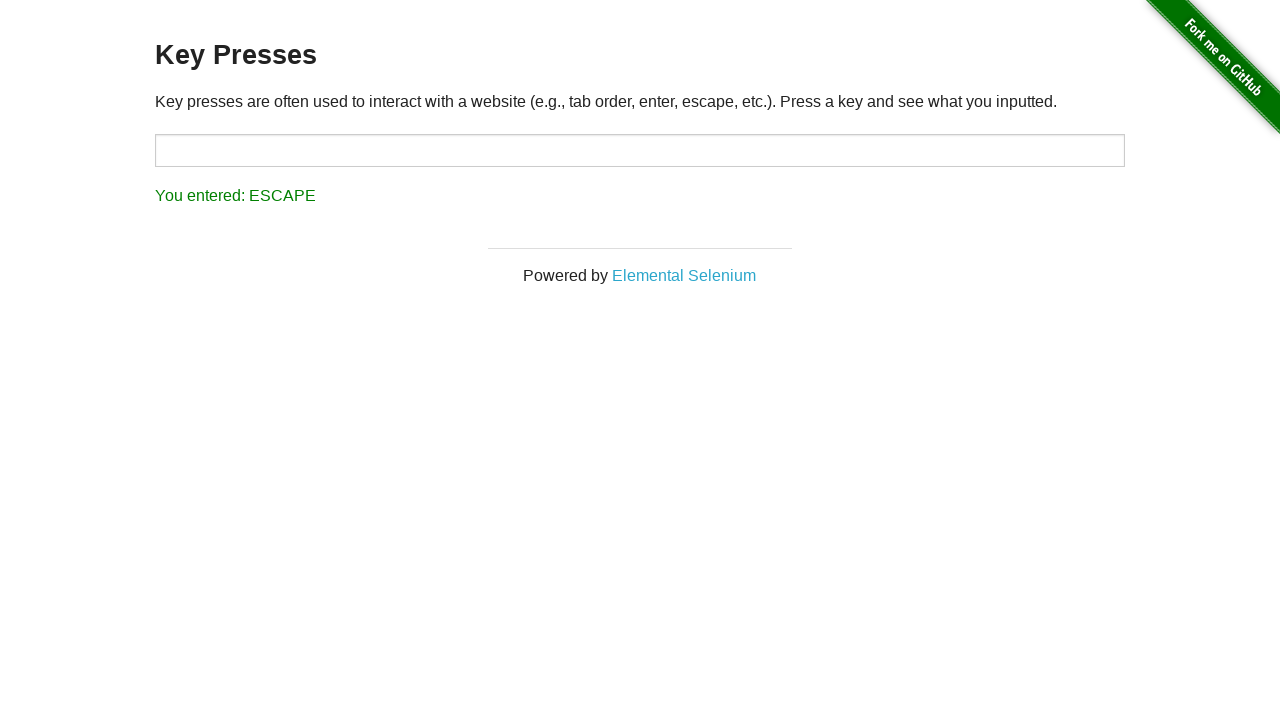

Pressed Delete key
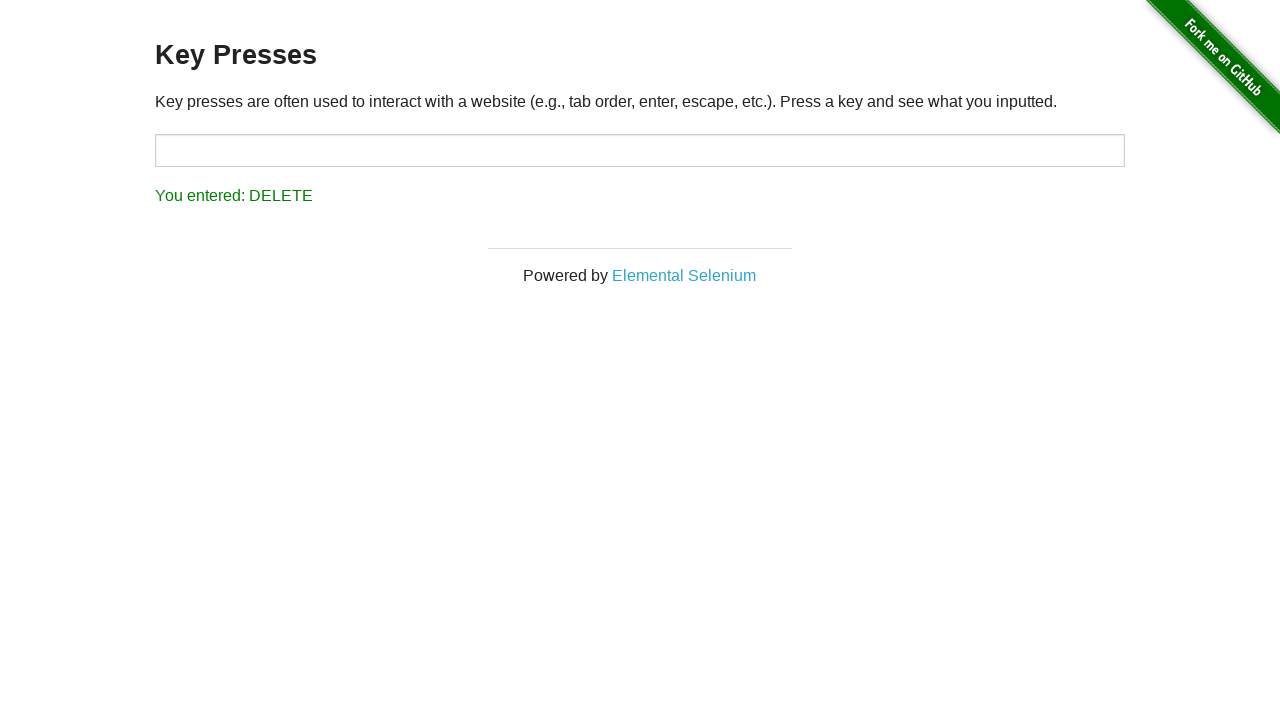

Pressed ArrowLeft key
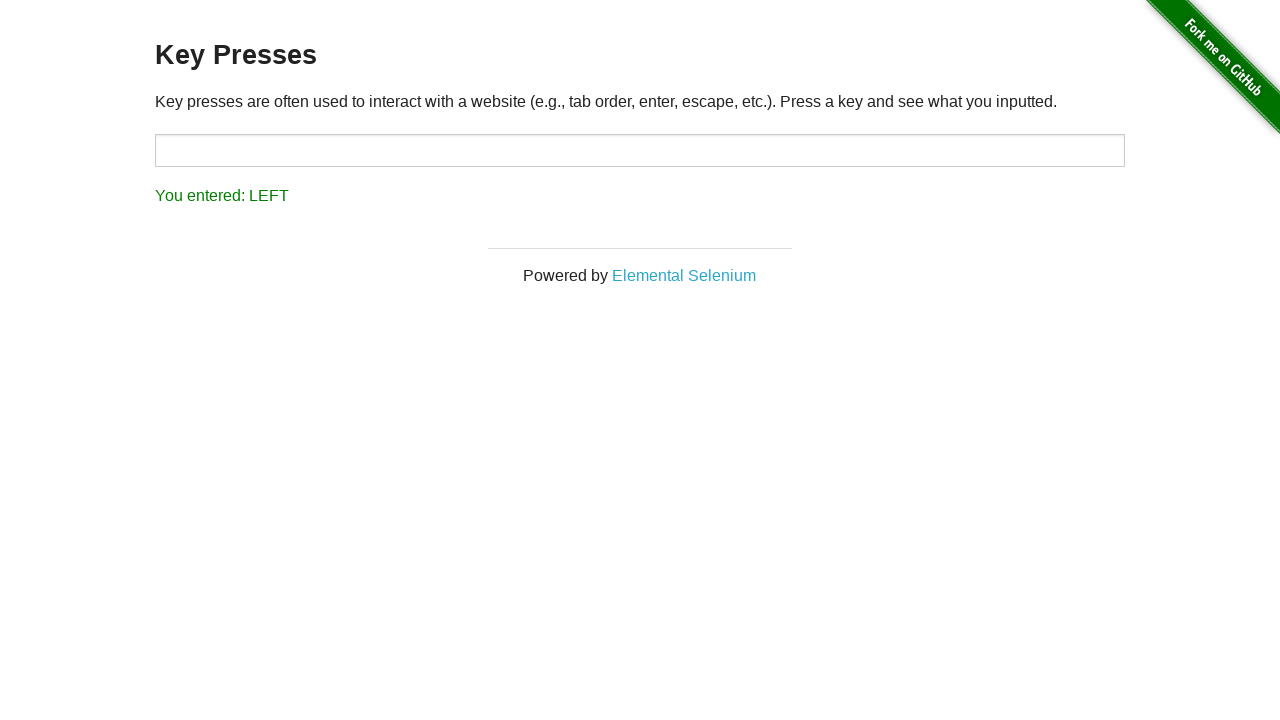

Pressed ArrowLeft key again
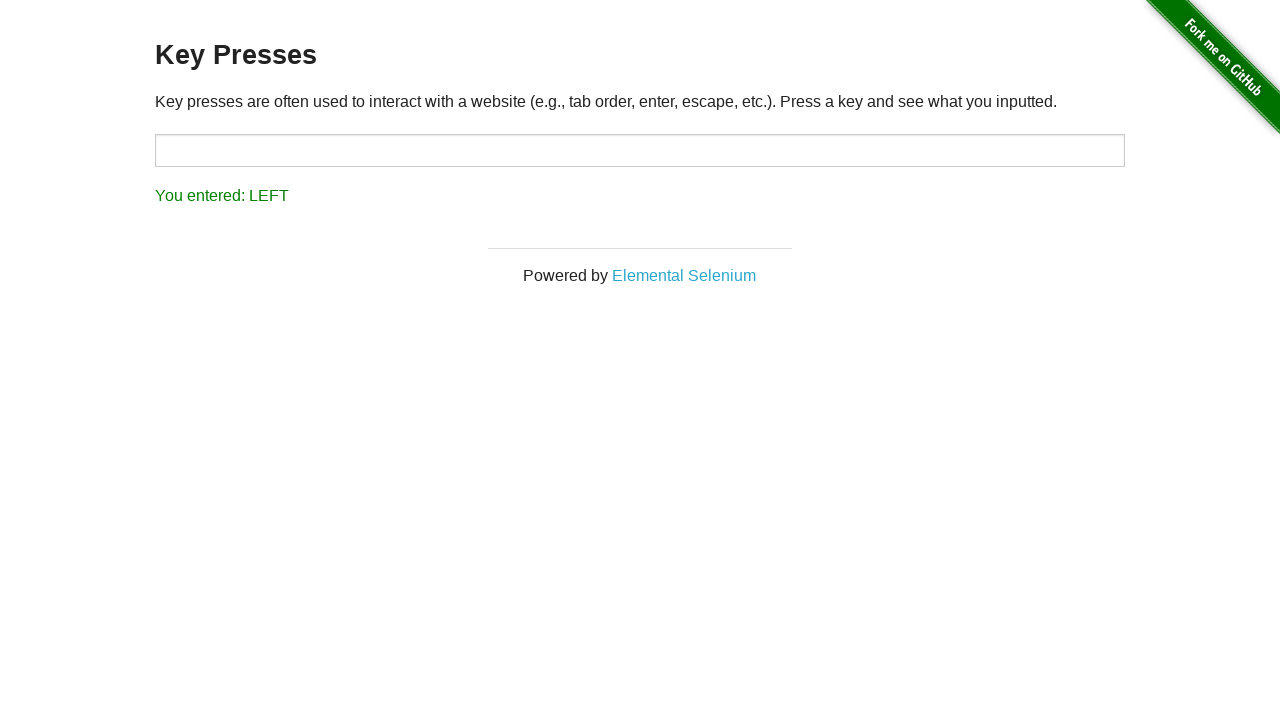

Pressed ArrowRight key
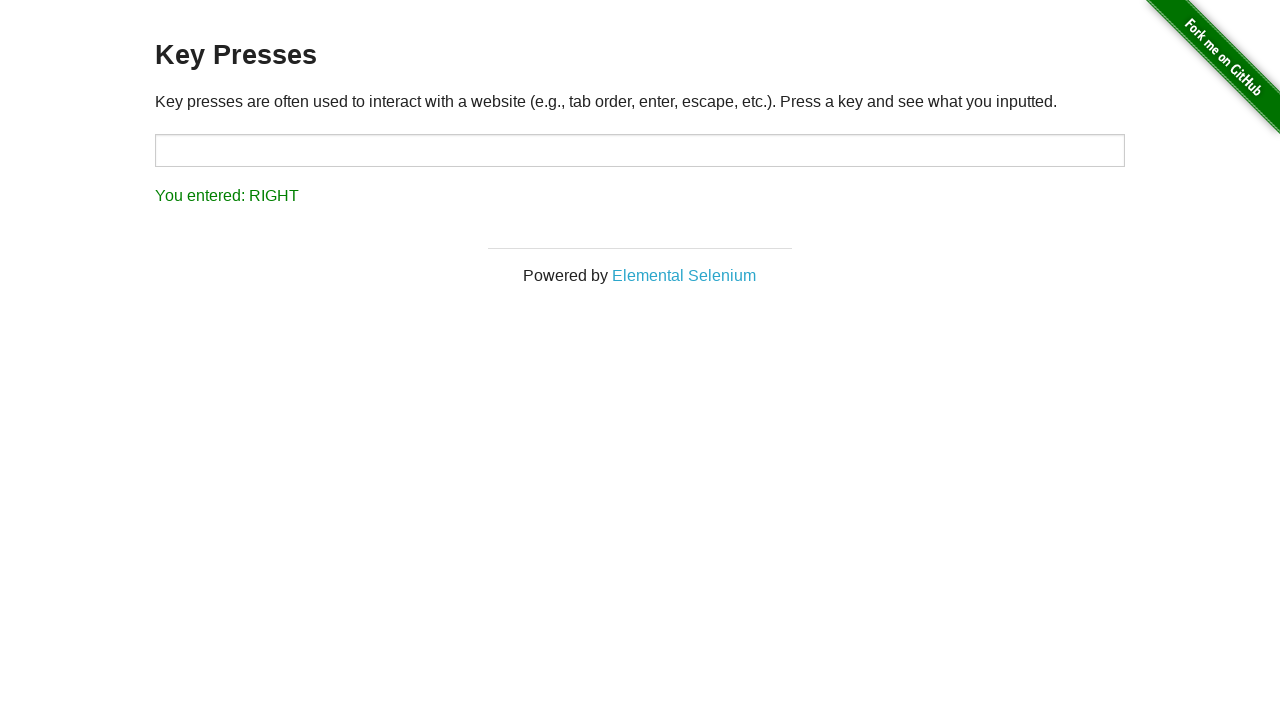

Typed text '0ddddd'
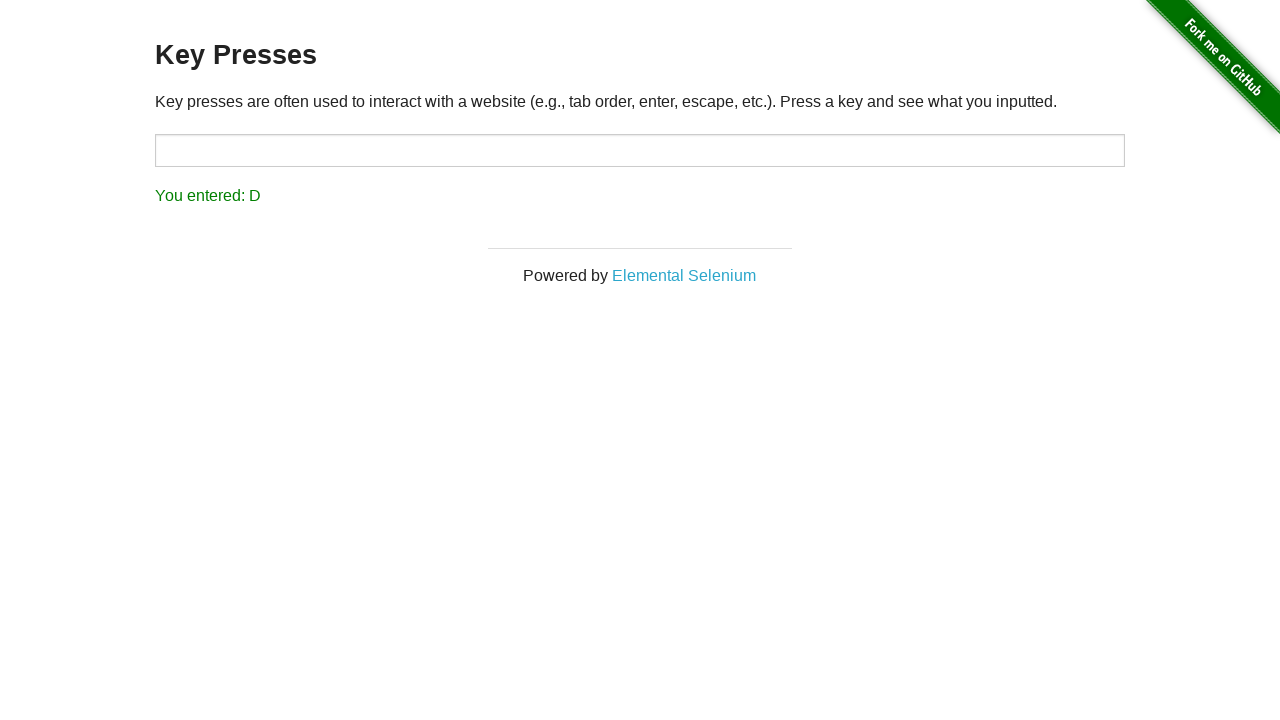

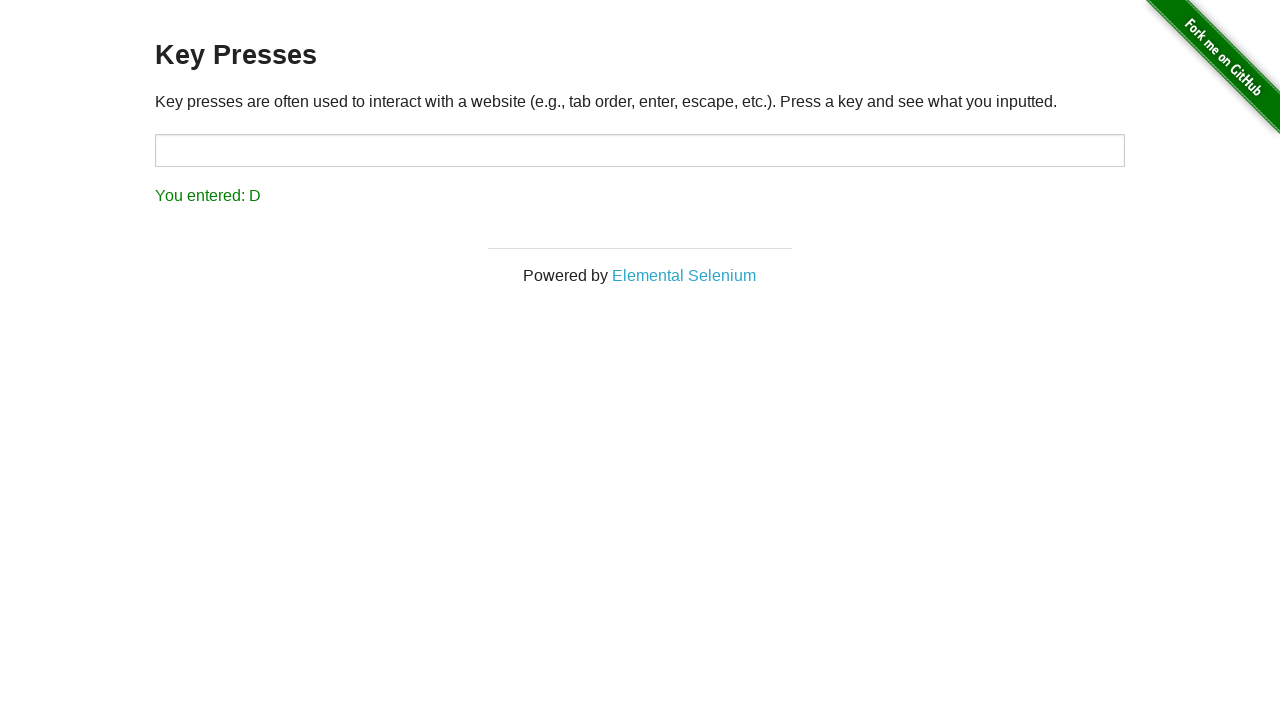